Tests e-commerce functionality by adding specific vegetables to cart, applying a promo code, and completing the checkout process with country selection and terms acceptance

Starting URL: https://rahulshettyacademy.com/seleniumPractise/

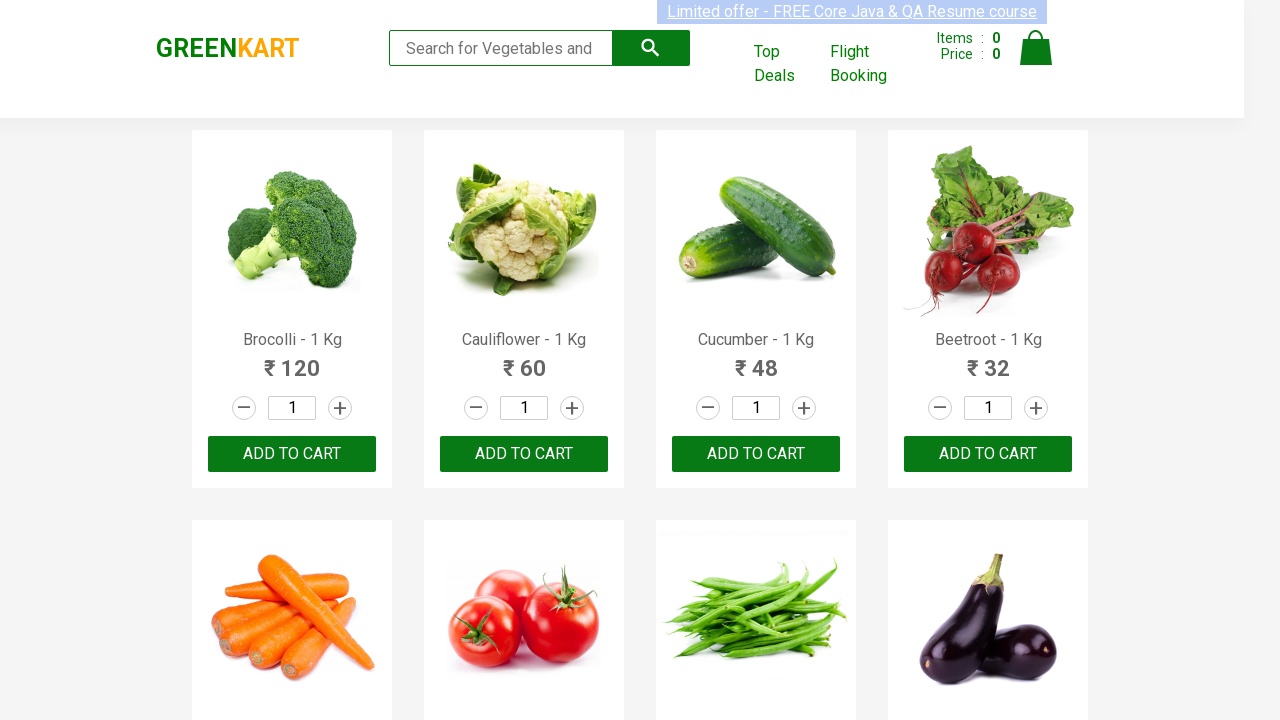

Retrieved all product elements from the page
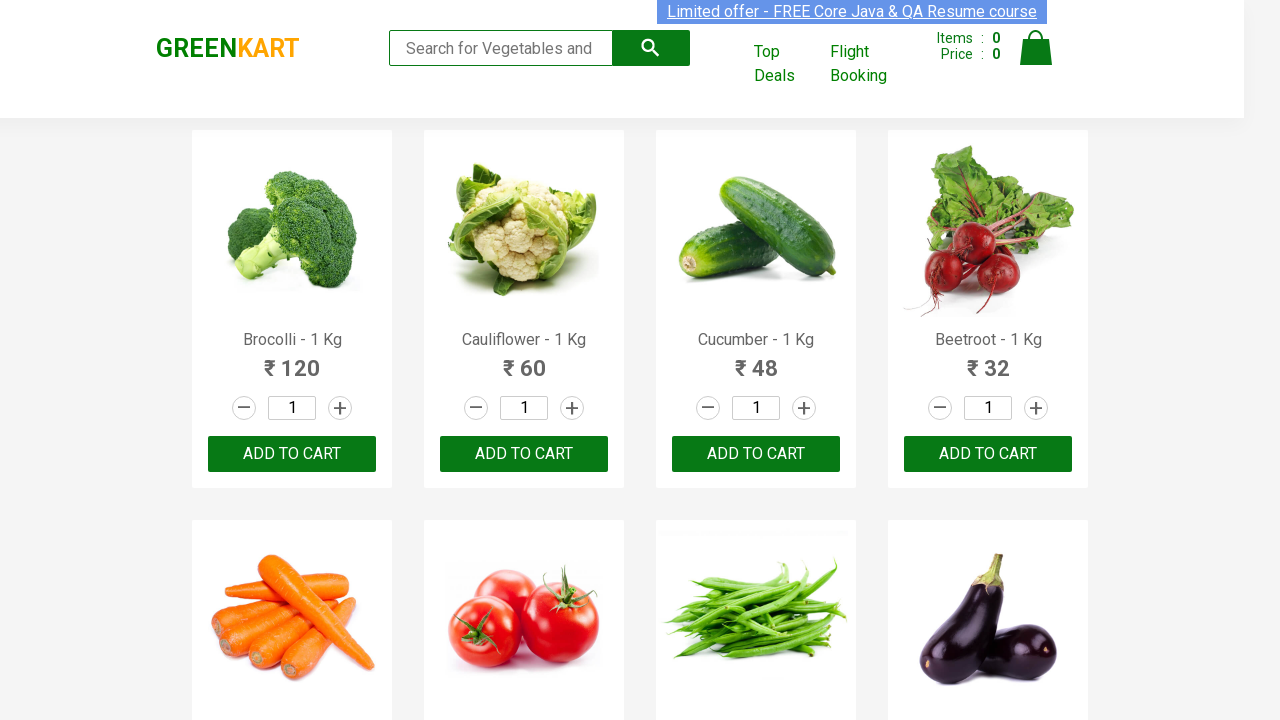

Added Brocolli to cart at (292, 454) on xpath=//div[@class='product-action']/button >> nth=0
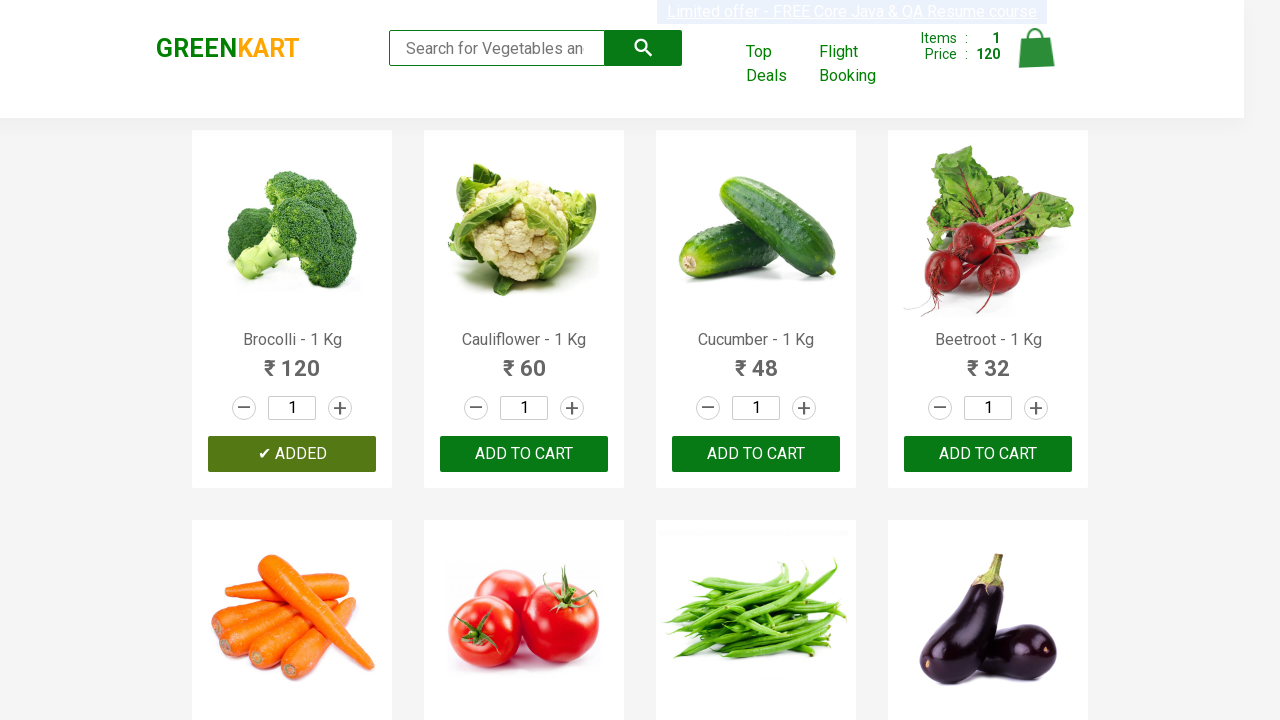

Added Cucumber to cart at (756, 454) on xpath=//div[@class='product-action']/button >> nth=2
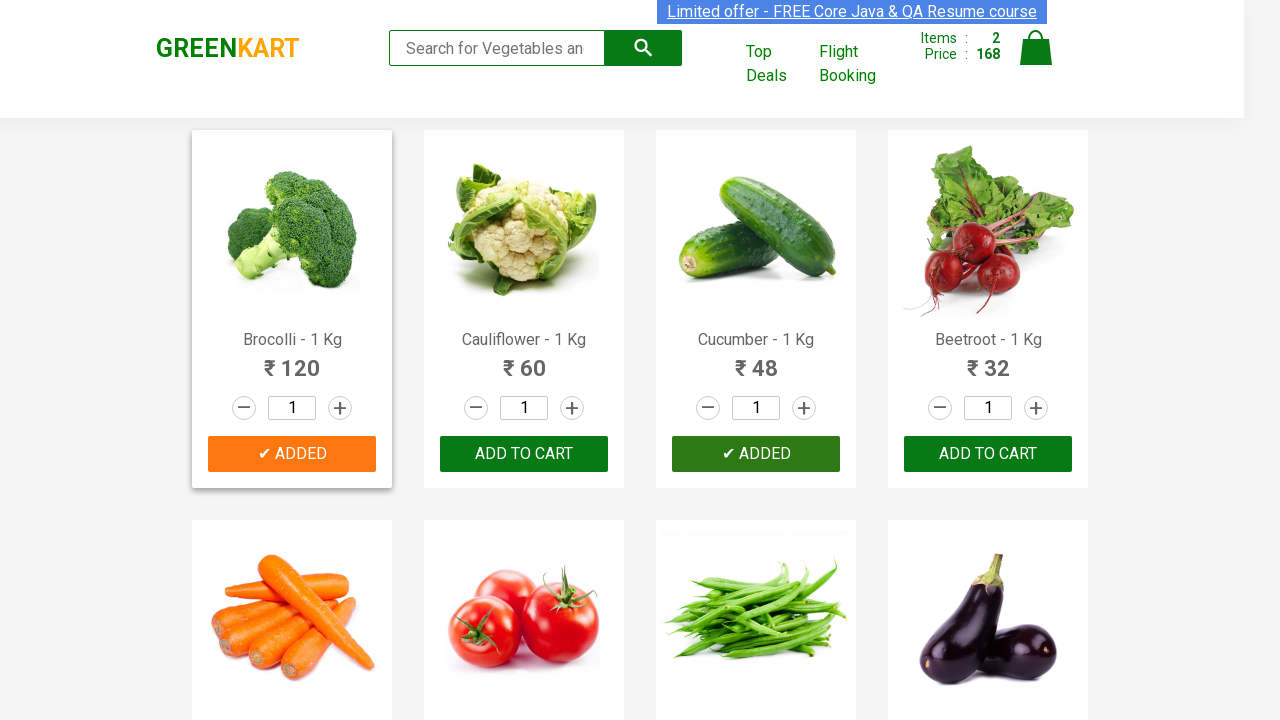

Added Beetroot to cart at (988, 454) on xpath=//div[@class='product-action']/button >> nth=3
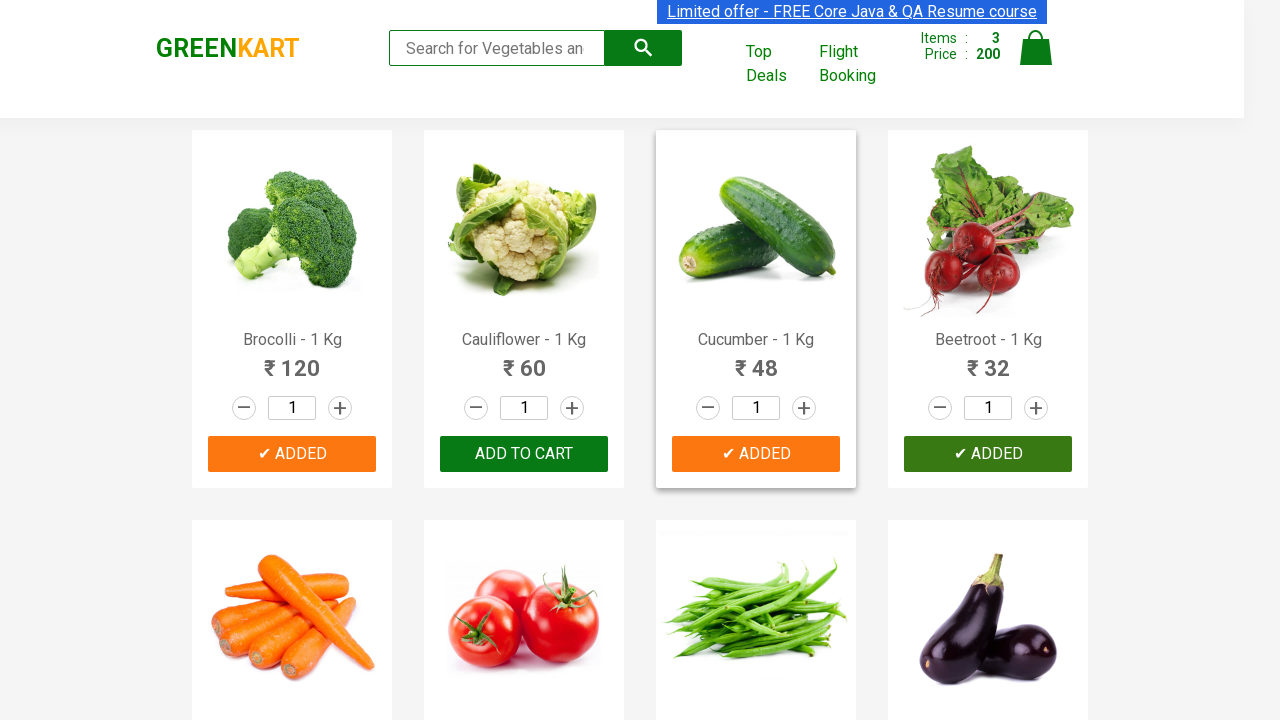

Added Carrot to cart at (292, 360) on xpath=//div[@class='product-action']/button >> nth=4
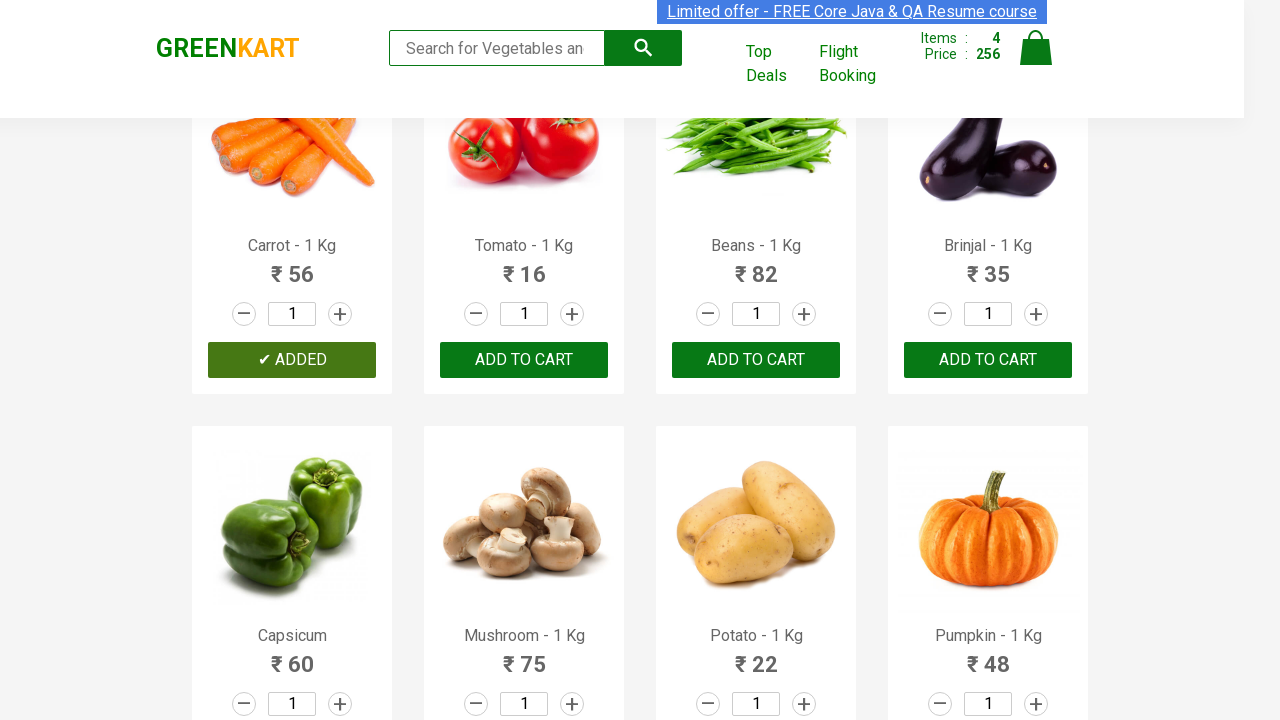

Clicked on cart icon to view cart at (1036, 59) on xpath=//a[@class='cart-icon']
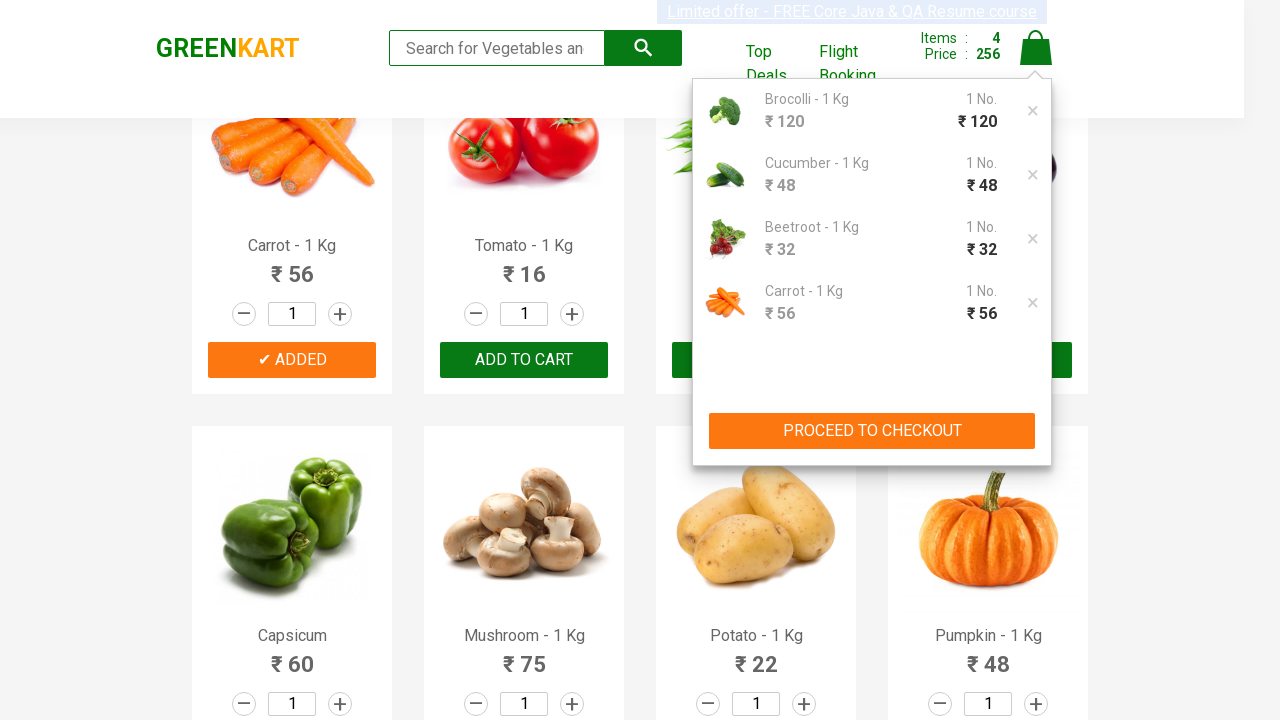

Clicked PROCEED TO CHECKOUT button at (872, 431) on xpath=//button[contains(text(),'PROCEED TO CHECKOUT')]
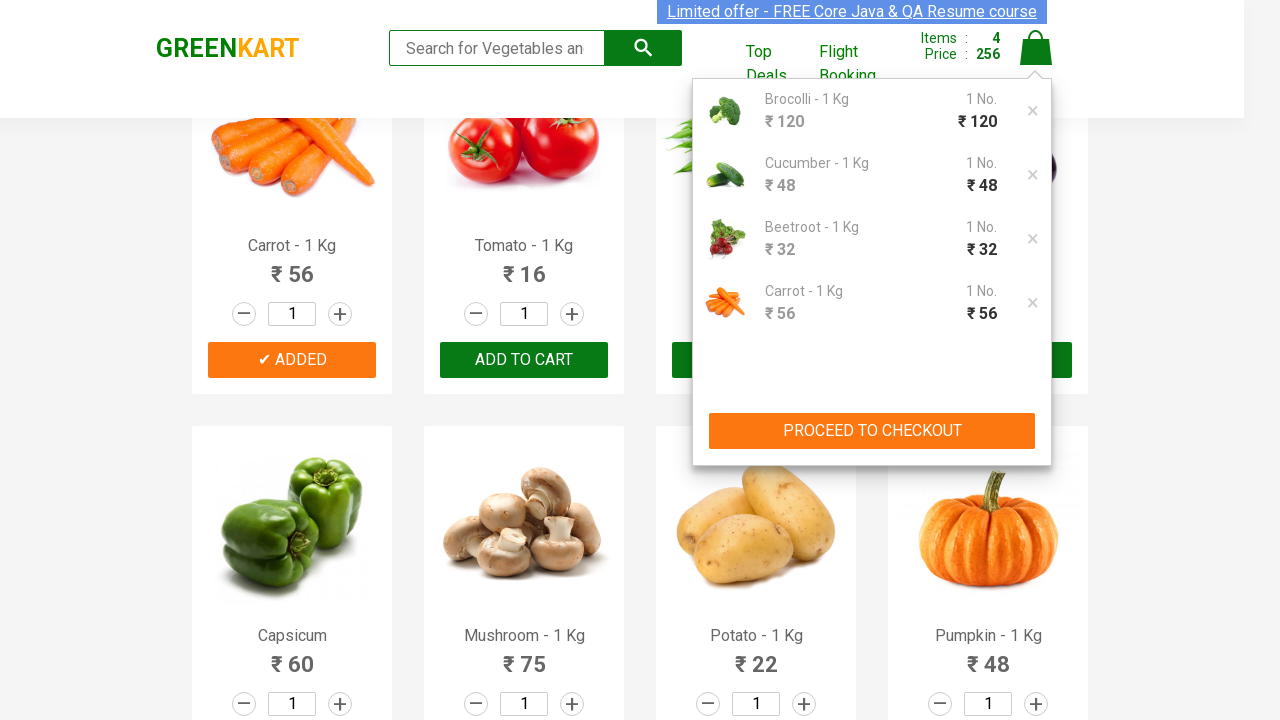

Entered promo code 'rahulshettyacademy' in promo field on //div[@class='promoWrapper']/input
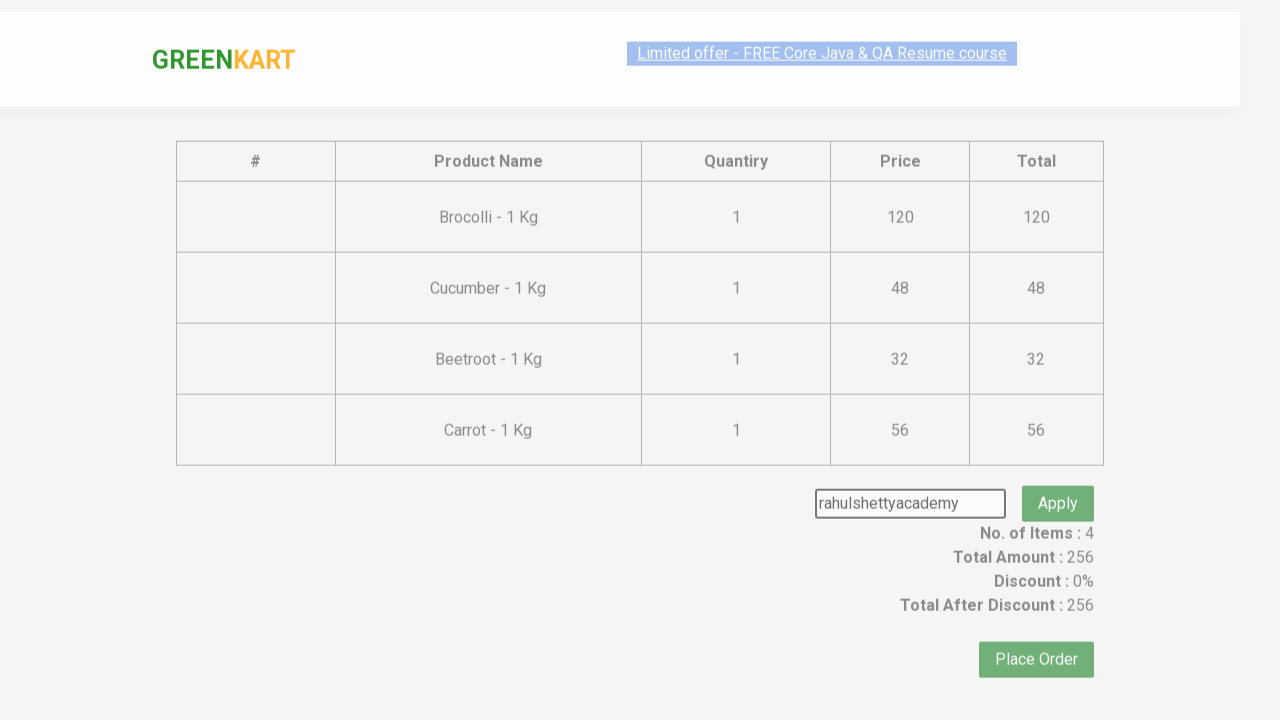

Clicked Apply button to apply promo code at (1058, 477) on xpath=//button[contains(text(),'Apply')]
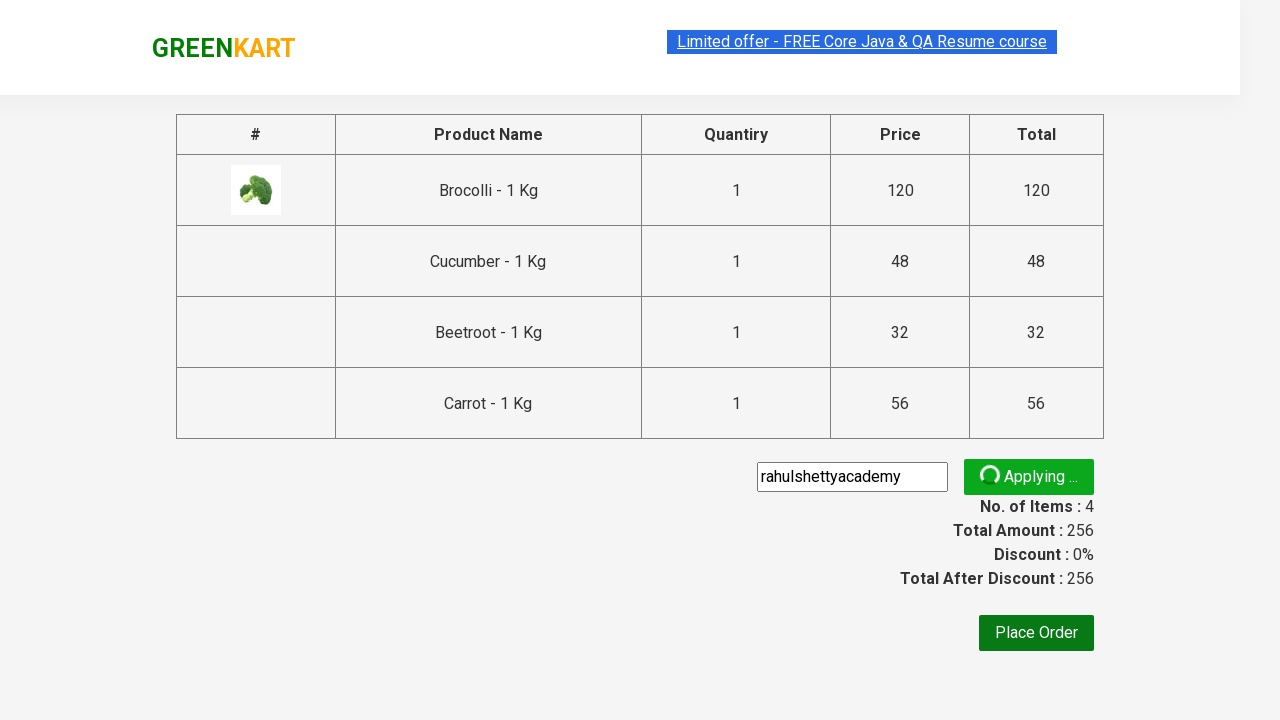

Promo validation message appeared
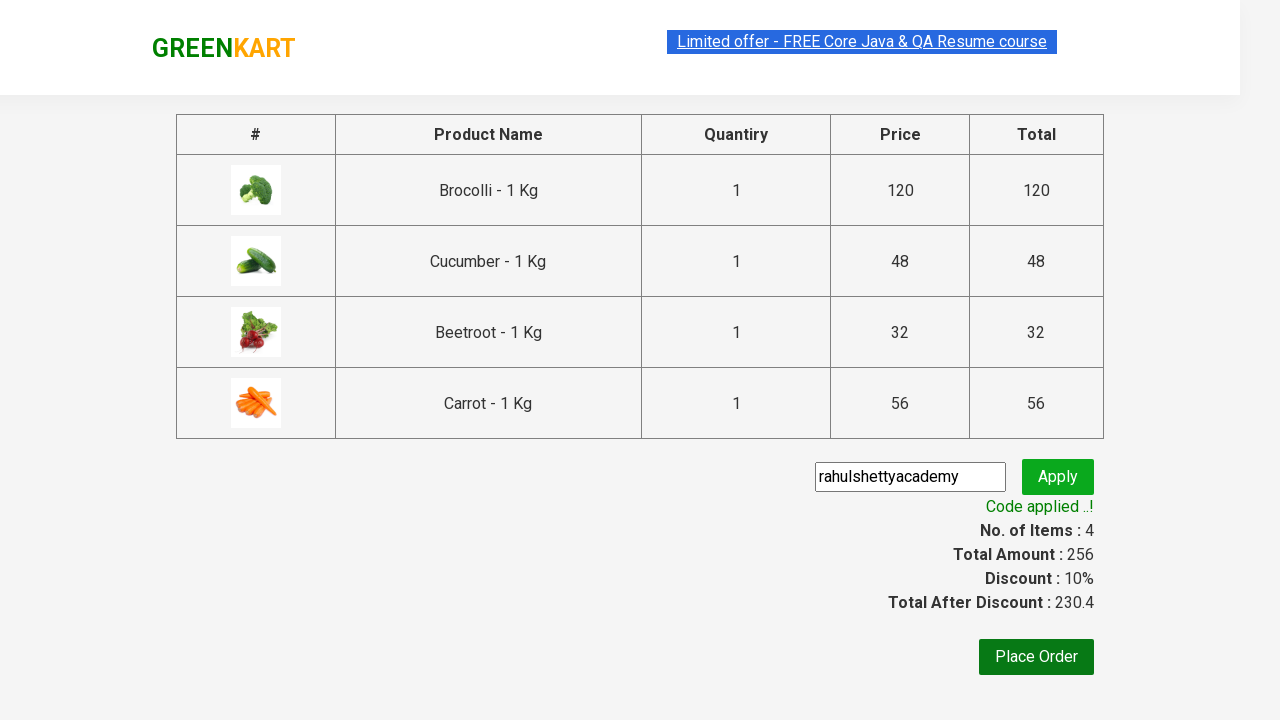

Clicked Place Order button at (1036, 657) on xpath=//button[contains(text(),'Place Order')]
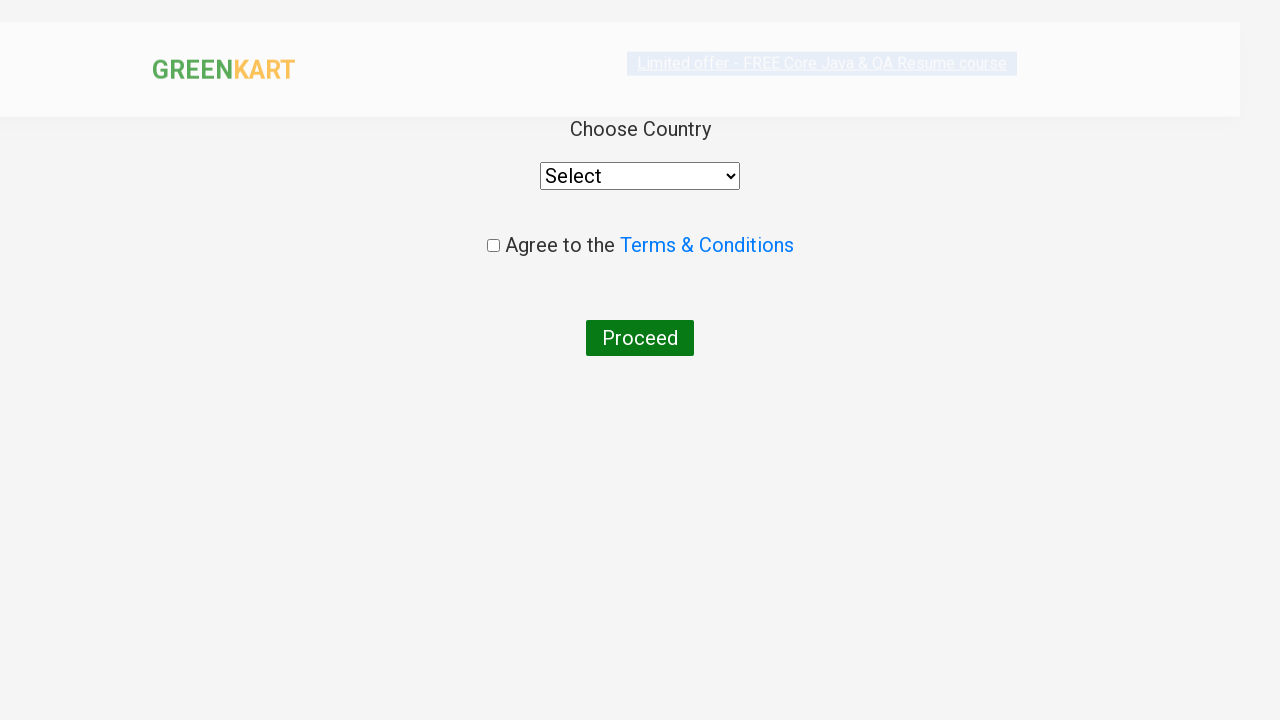

Selected 'India' from country dropdown on //div/select
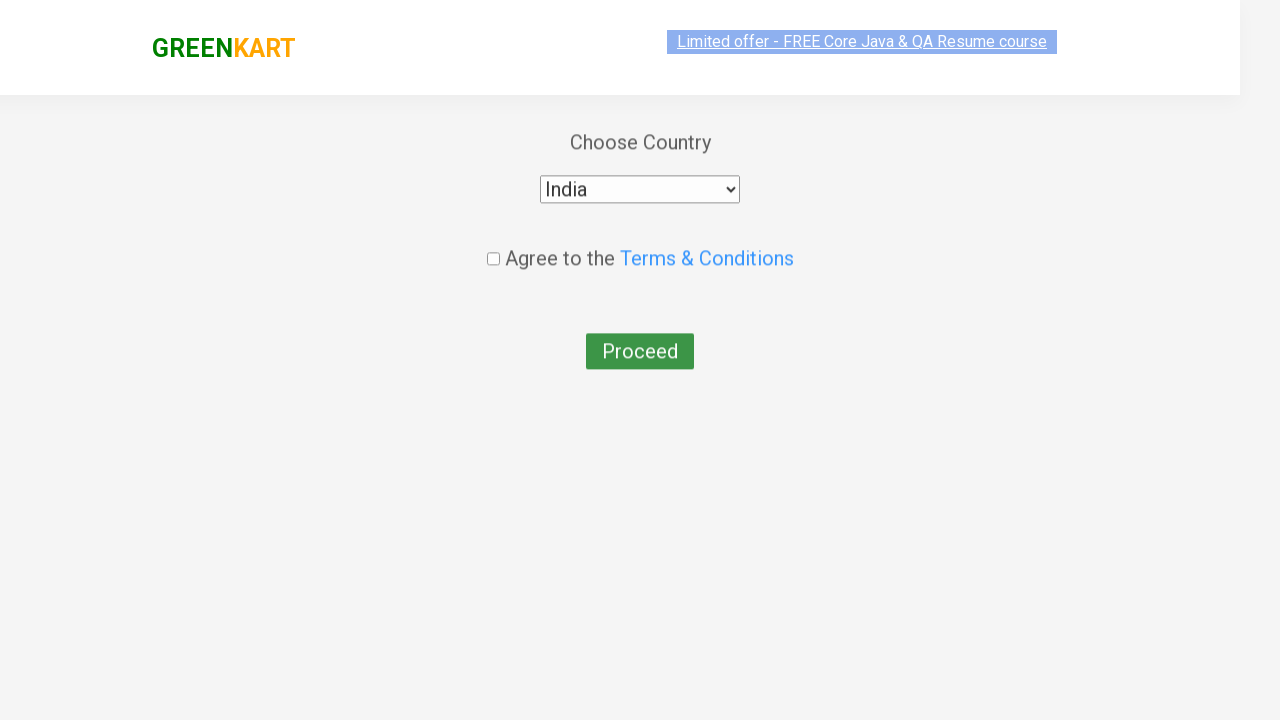

Clicked Proceed button without accepting terms (expecting error) at (640, 338) on xpath=//button[contains(text(),'Proceed')]
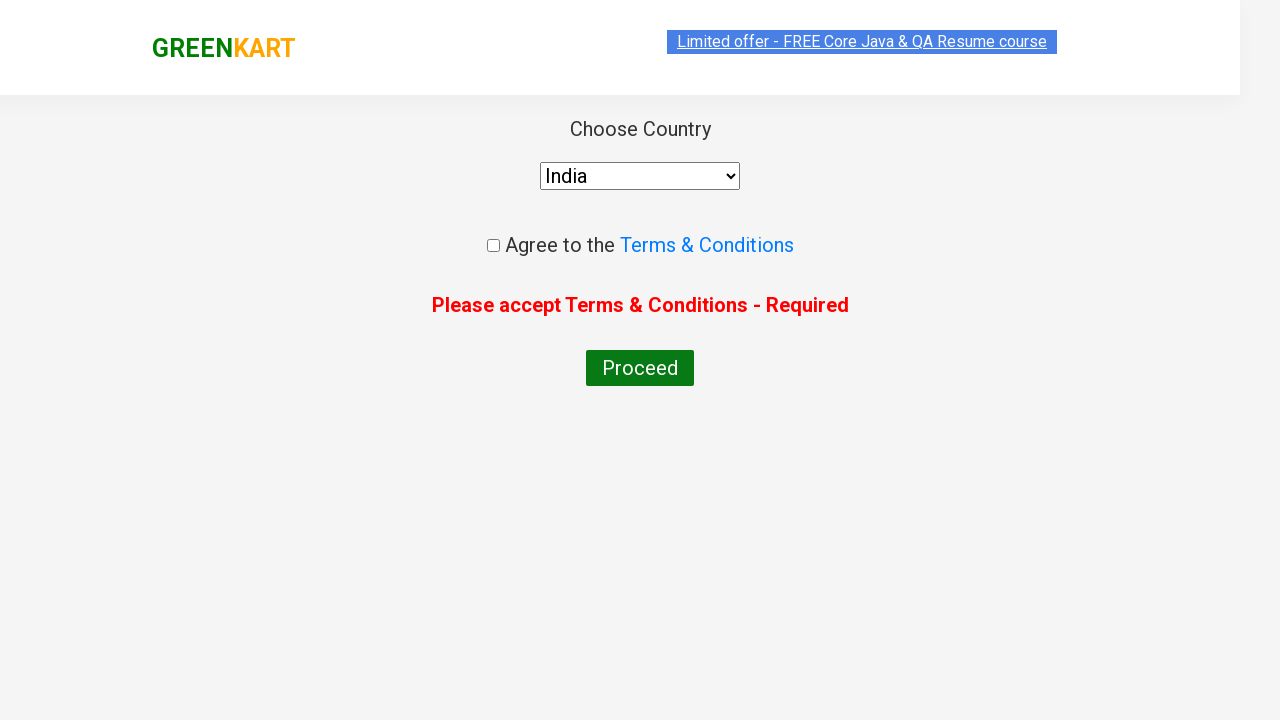

Error message appeared for not accepting terms
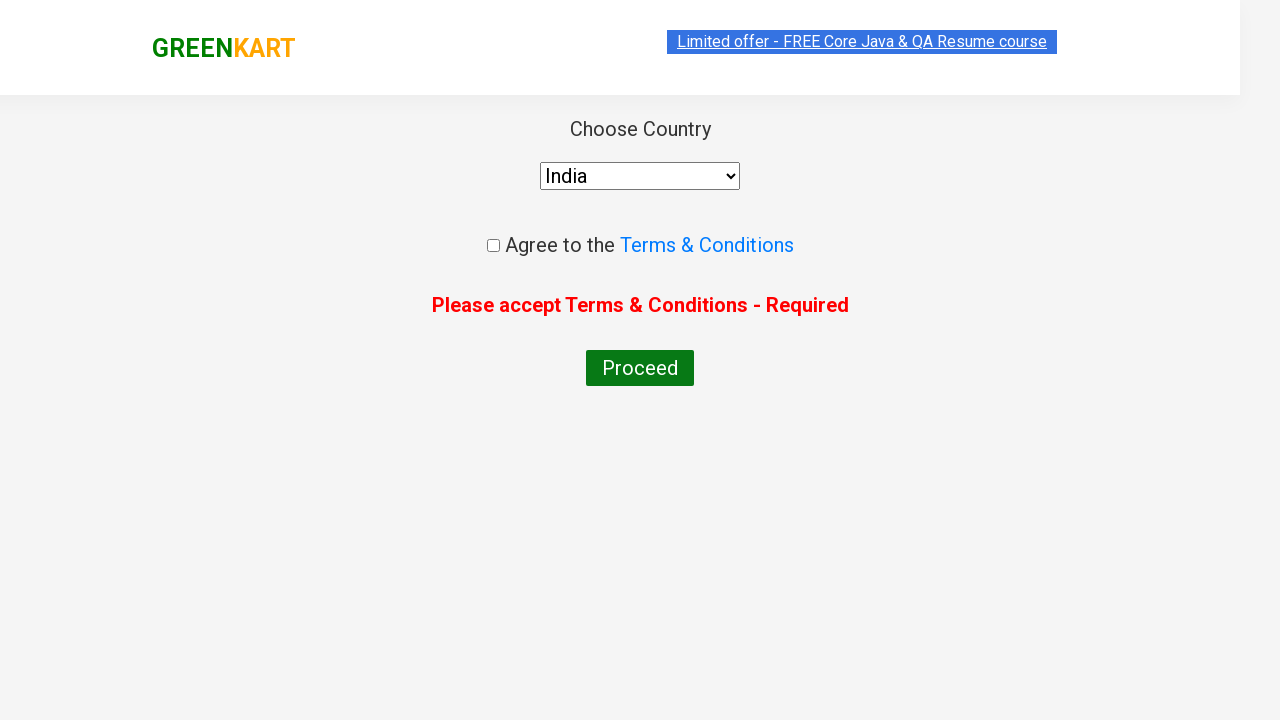

Checked the terms and conditions checkbox at (493, 246) on .chkAgree
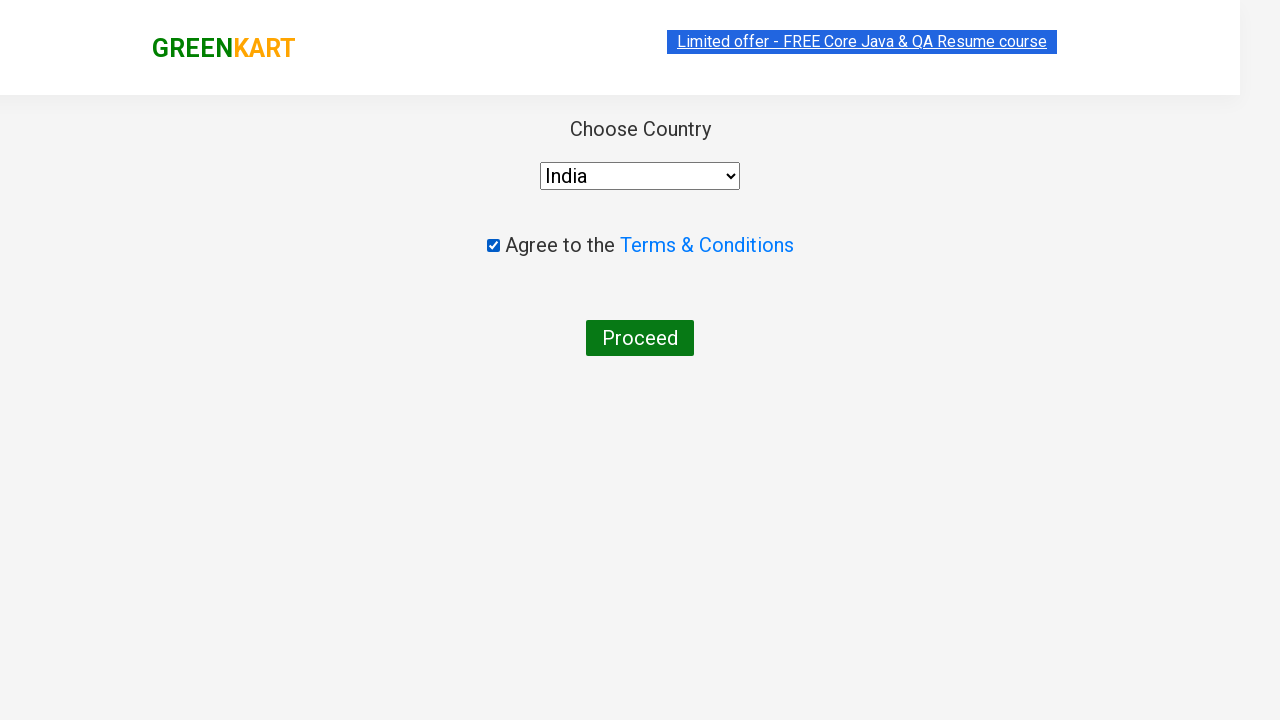

Clicked Proceed button to complete checkout after accepting terms at (640, 338) on xpath=//button[contains(text(),'Proceed')]
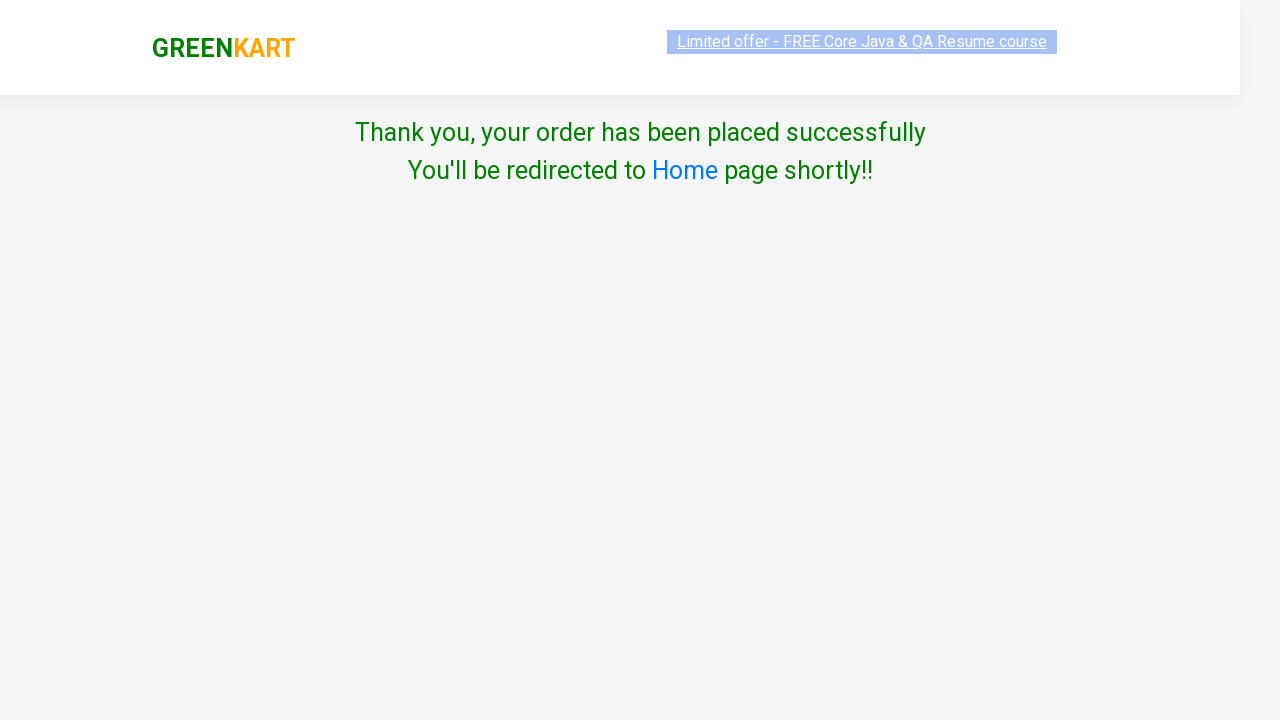

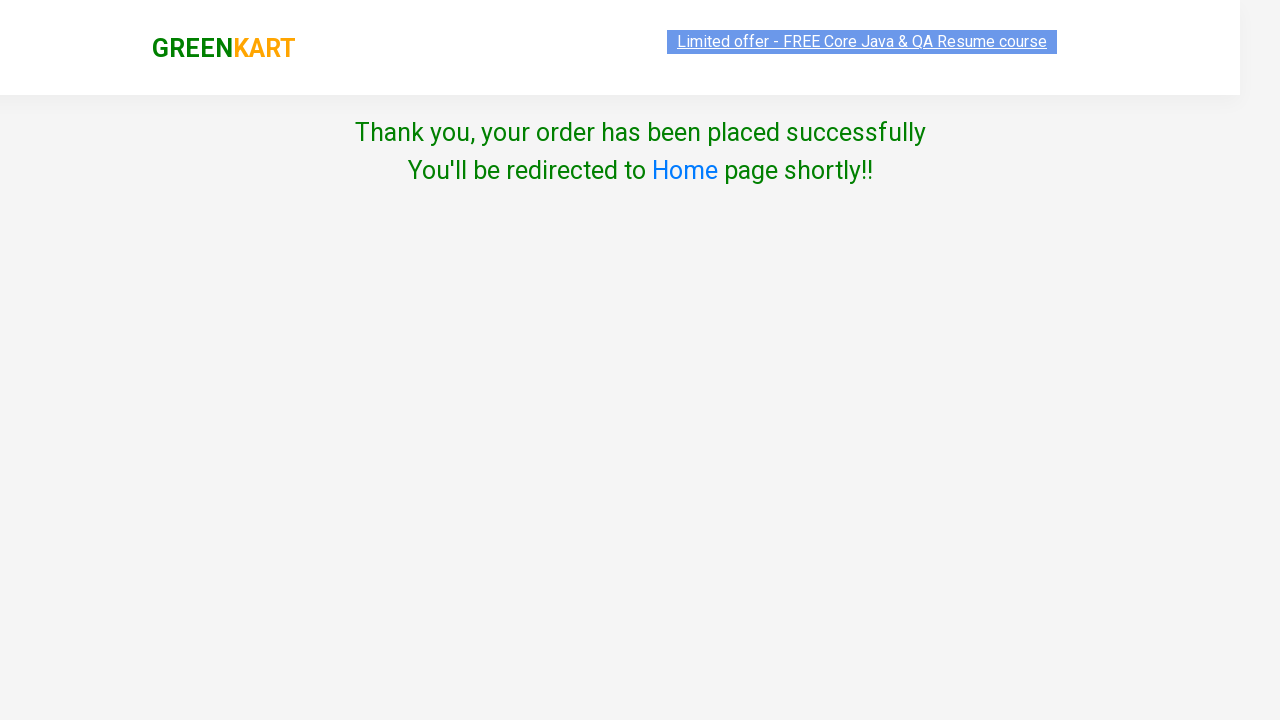